Tests clicking All filter to display all todo items

Starting URL: https://demo.playwright.dev/todomvc

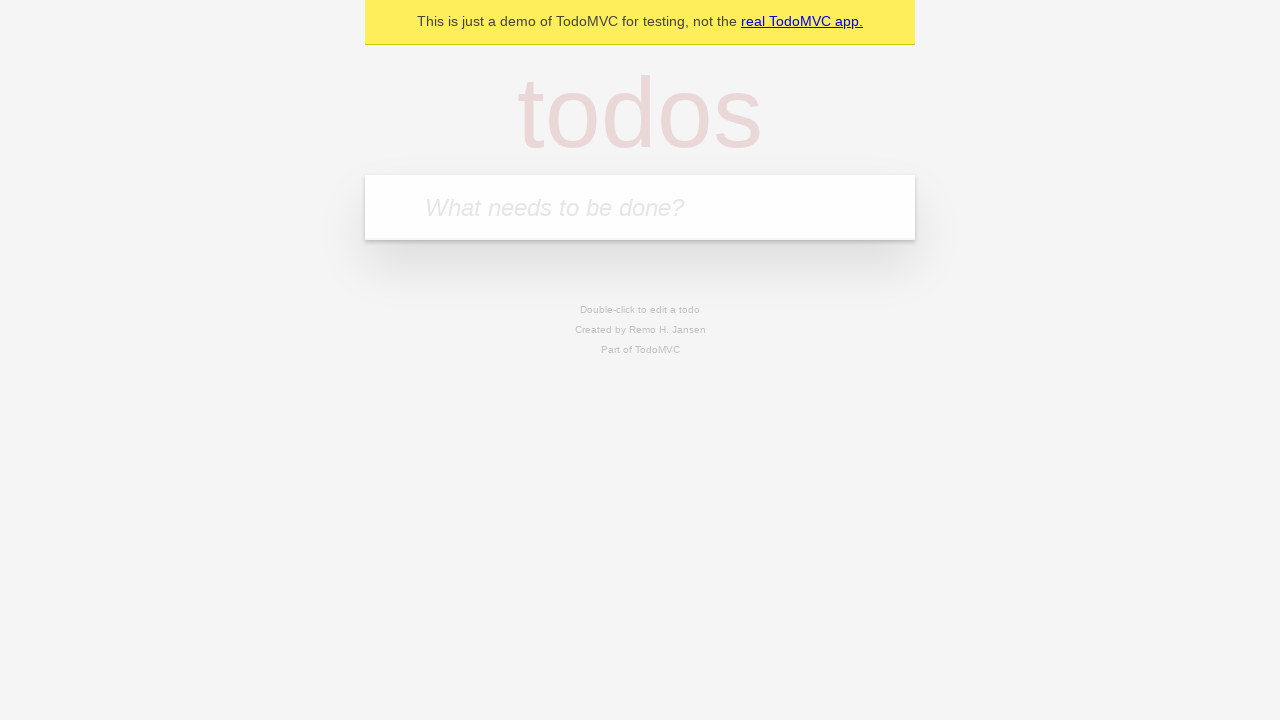

Filled todo input with 'buy some cheese' on internal:attr=[placeholder="What needs to be done?"i]
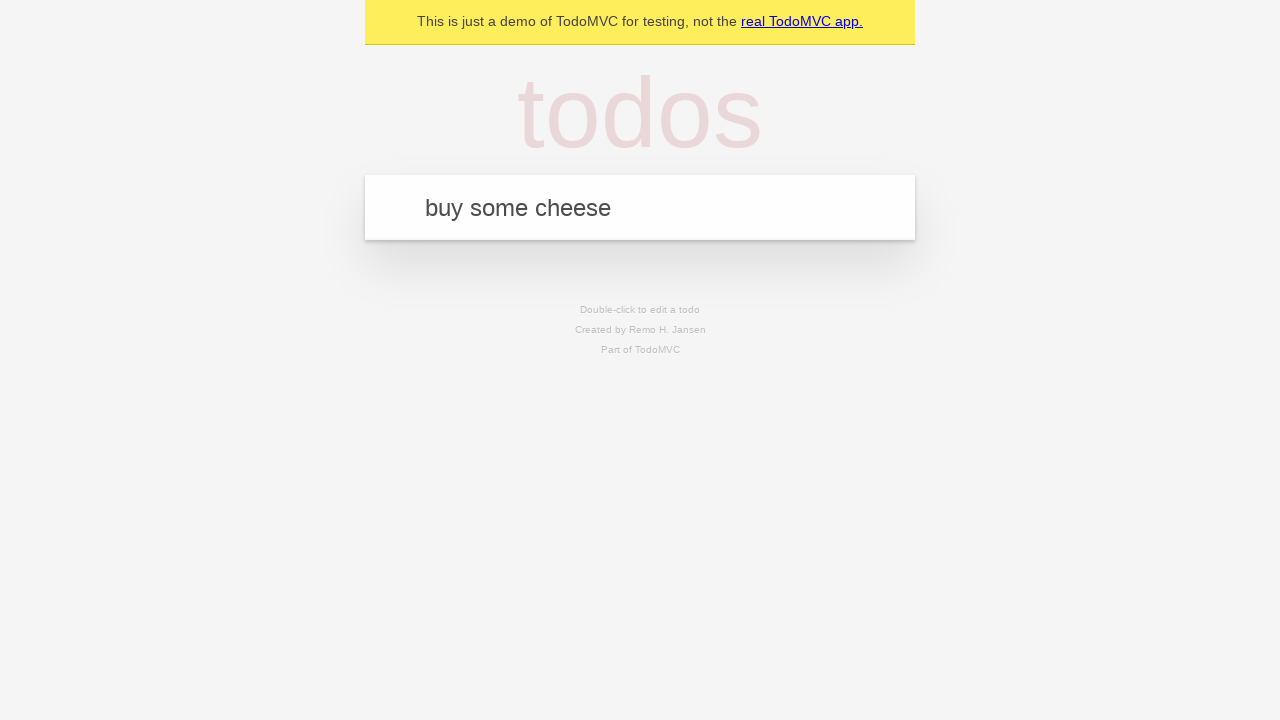

Pressed Enter to add first todo item on internal:attr=[placeholder="What needs to be done?"i]
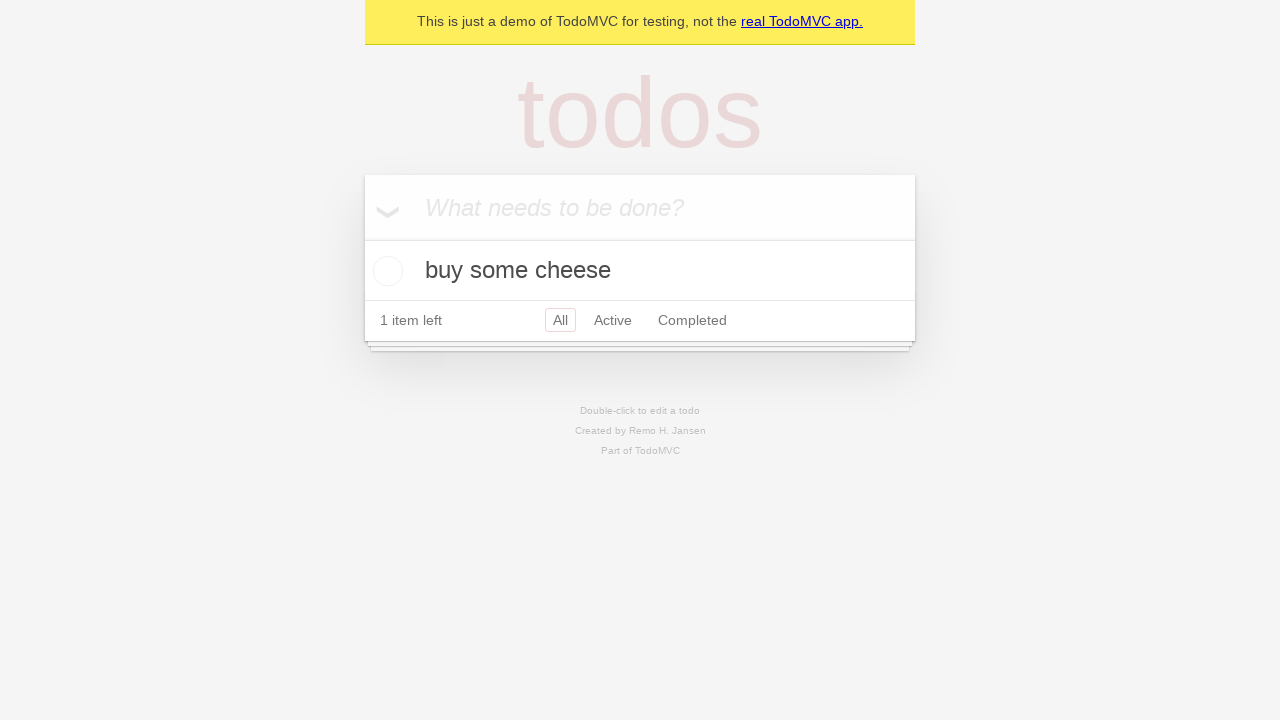

Filled todo input with 'feed the cat' on internal:attr=[placeholder="What needs to be done?"i]
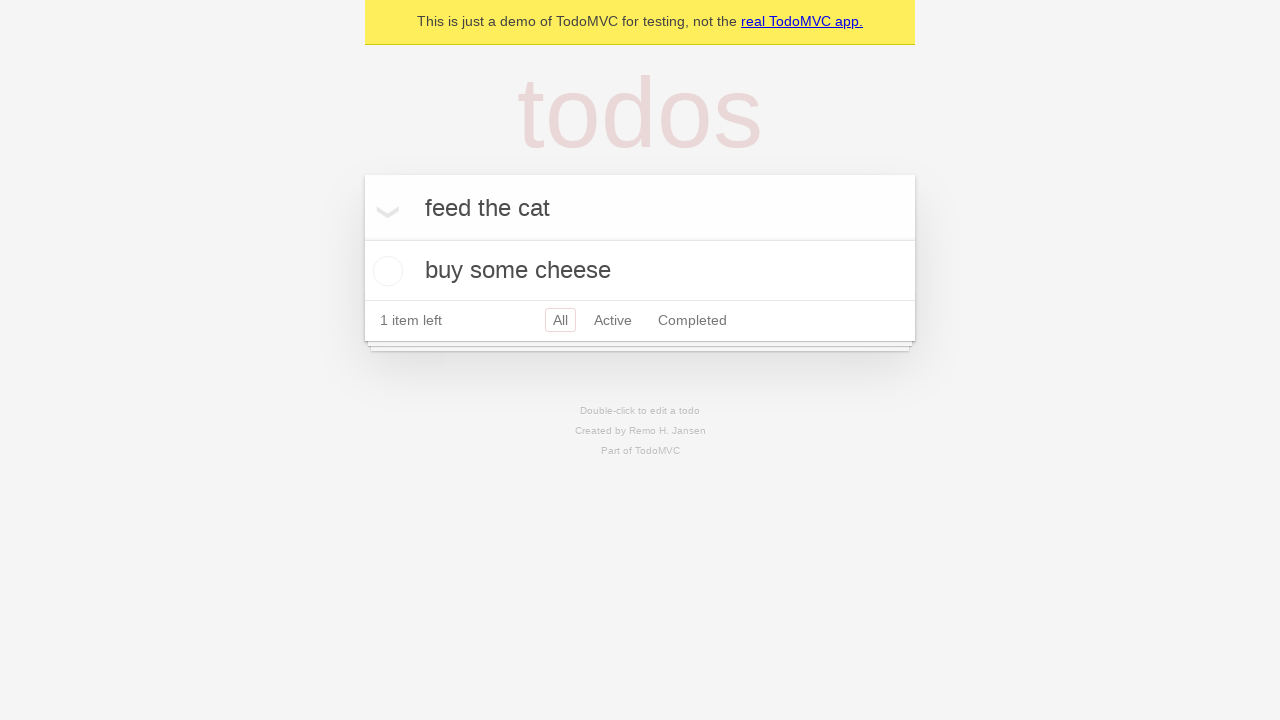

Pressed Enter to add second todo item on internal:attr=[placeholder="What needs to be done?"i]
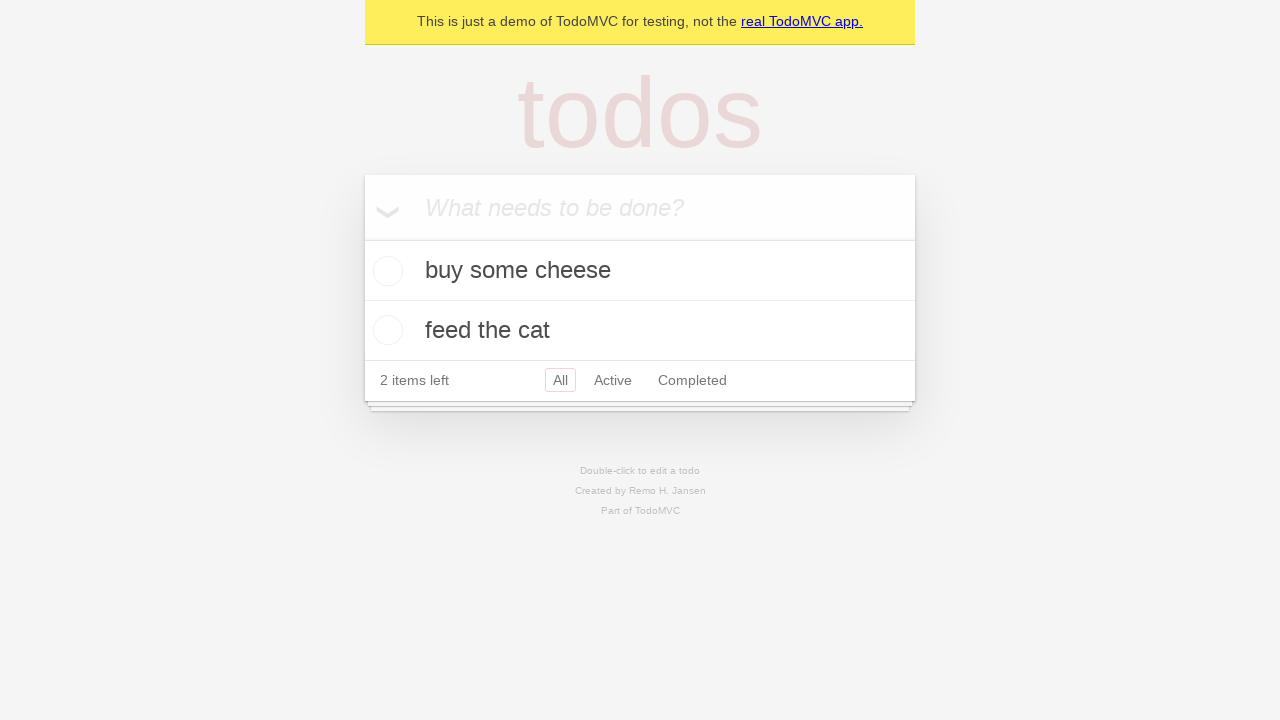

Filled todo input with 'book a doctors appointment' on internal:attr=[placeholder="What needs to be done?"i]
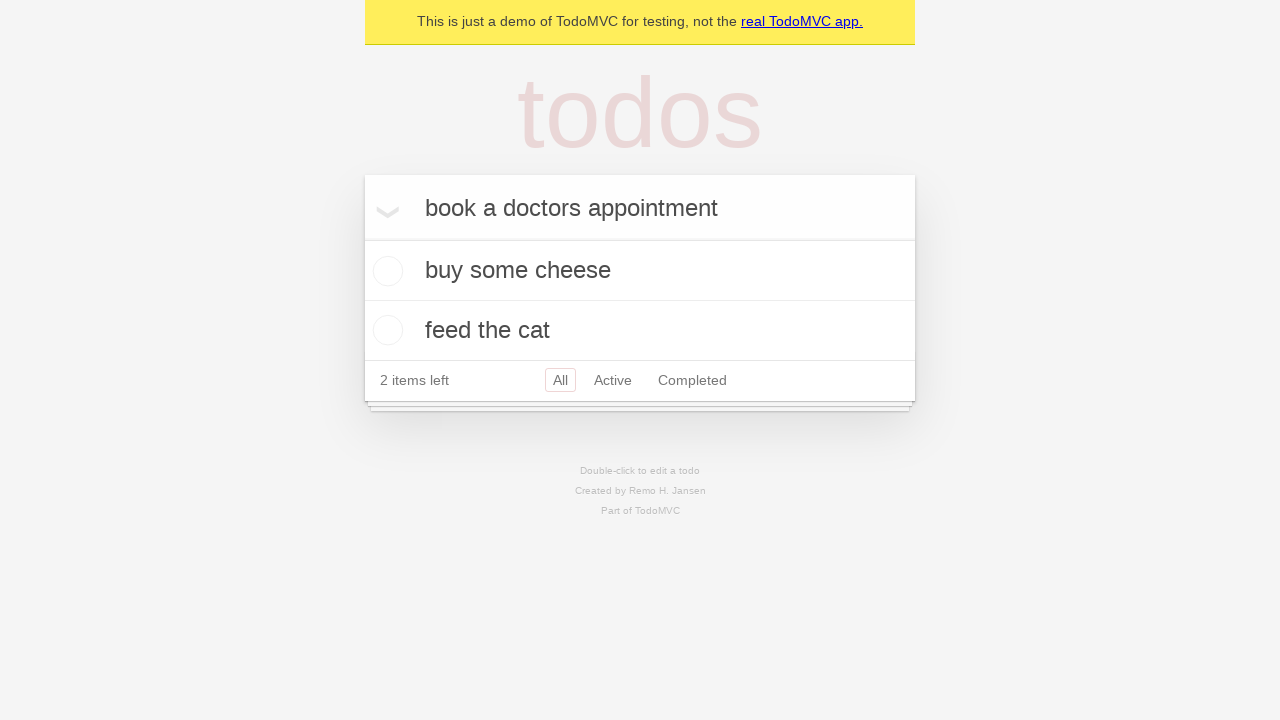

Pressed Enter to add third todo item on internal:attr=[placeholder="What needs to be done?"i]
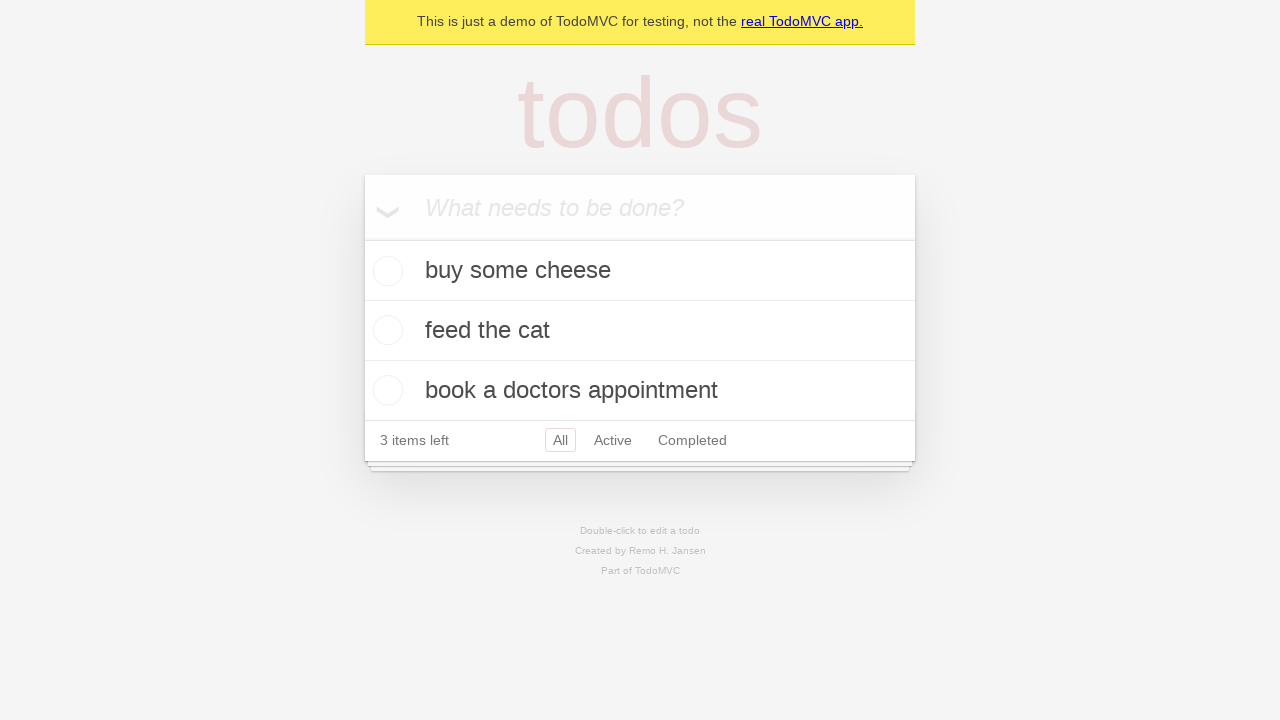

Waited for all 3 todo items to be added
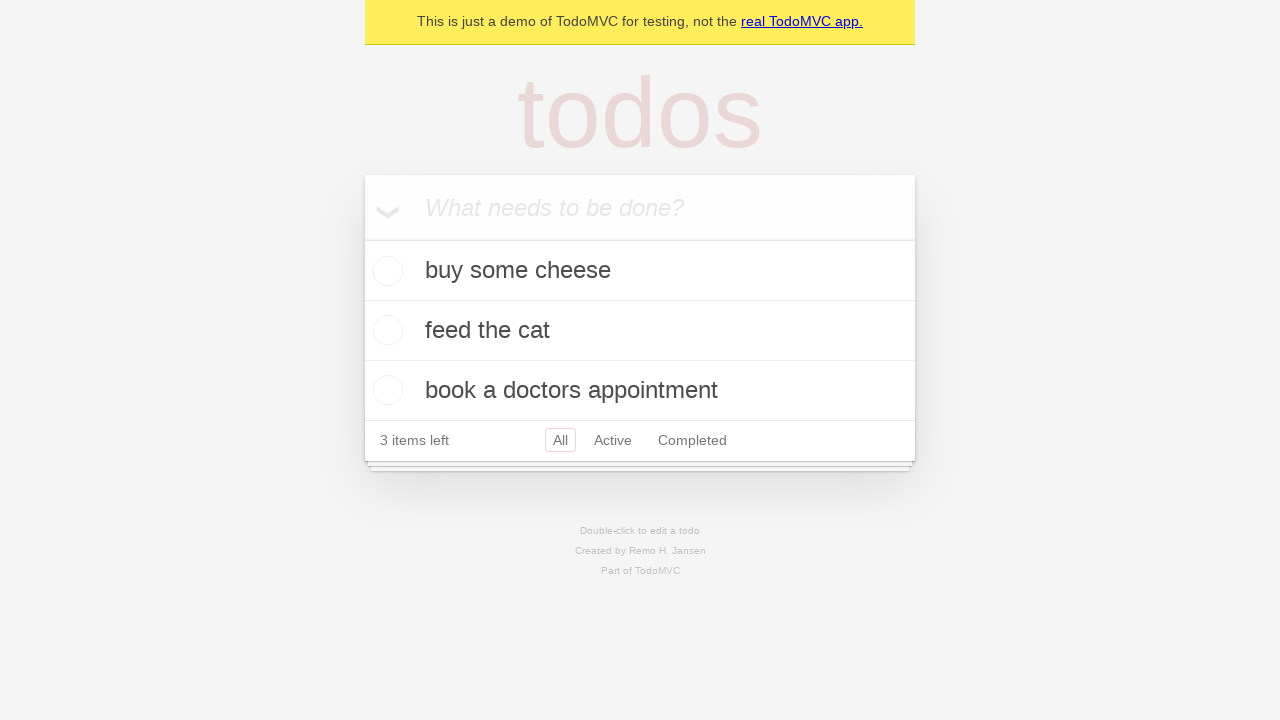

Checked the second todo item checkbox at (385, 330) on internal:testid=[data-testid="todo-item"s] >> nth=1 >> internal:role=checkbox
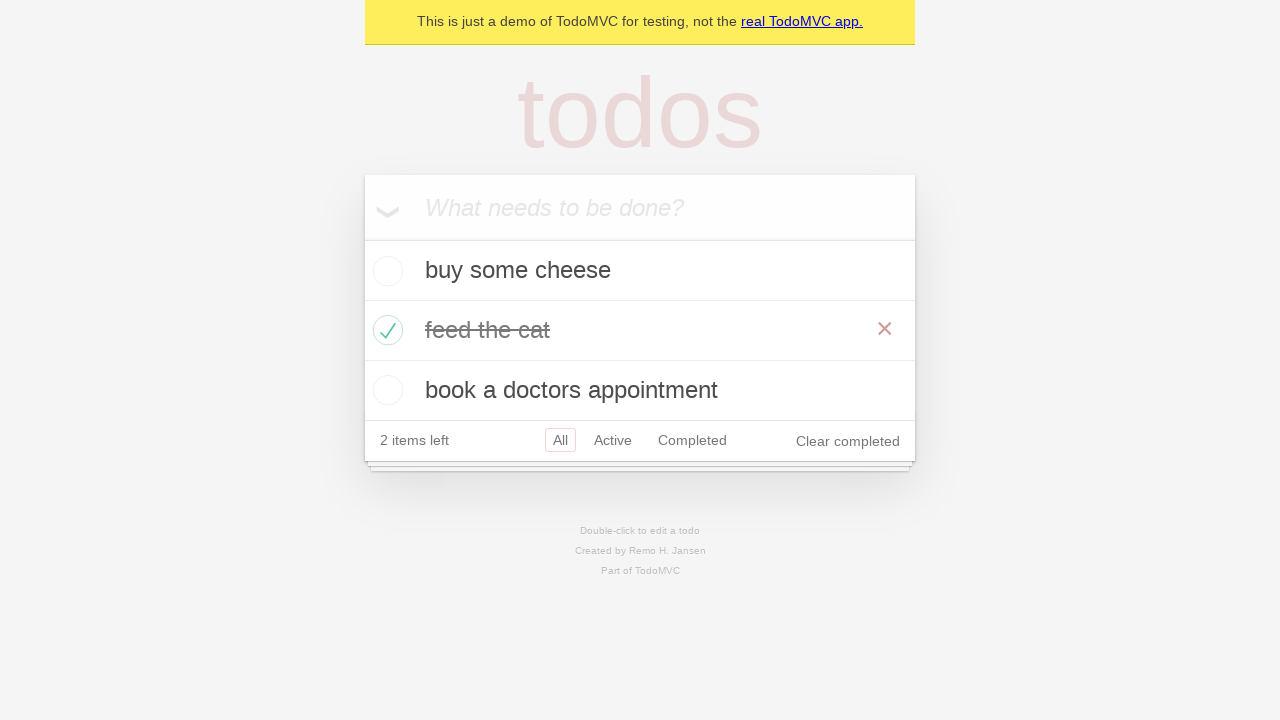

Clicked 'Active' filter to show active items at (613, 440) on internal:role=link[name="Active"i]
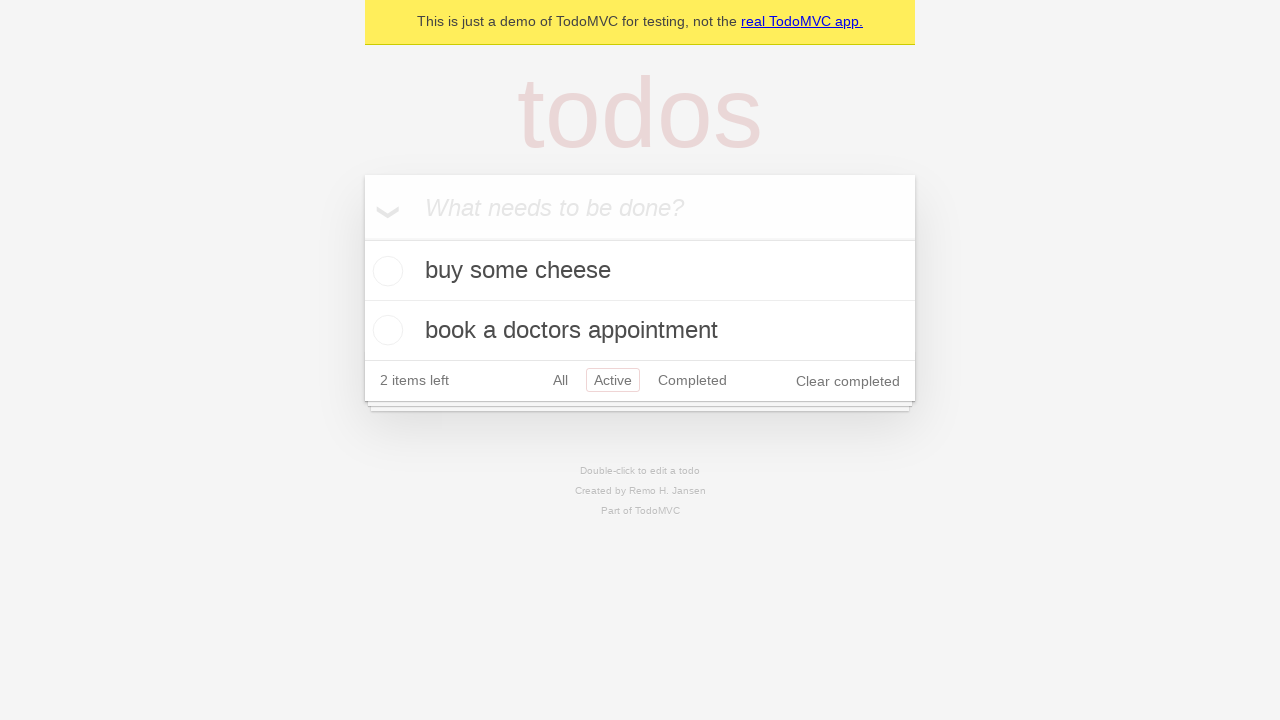

Clicked 'Completed' filter to show completed items at (692, 380) on internal:role=link[name="Completed"i]
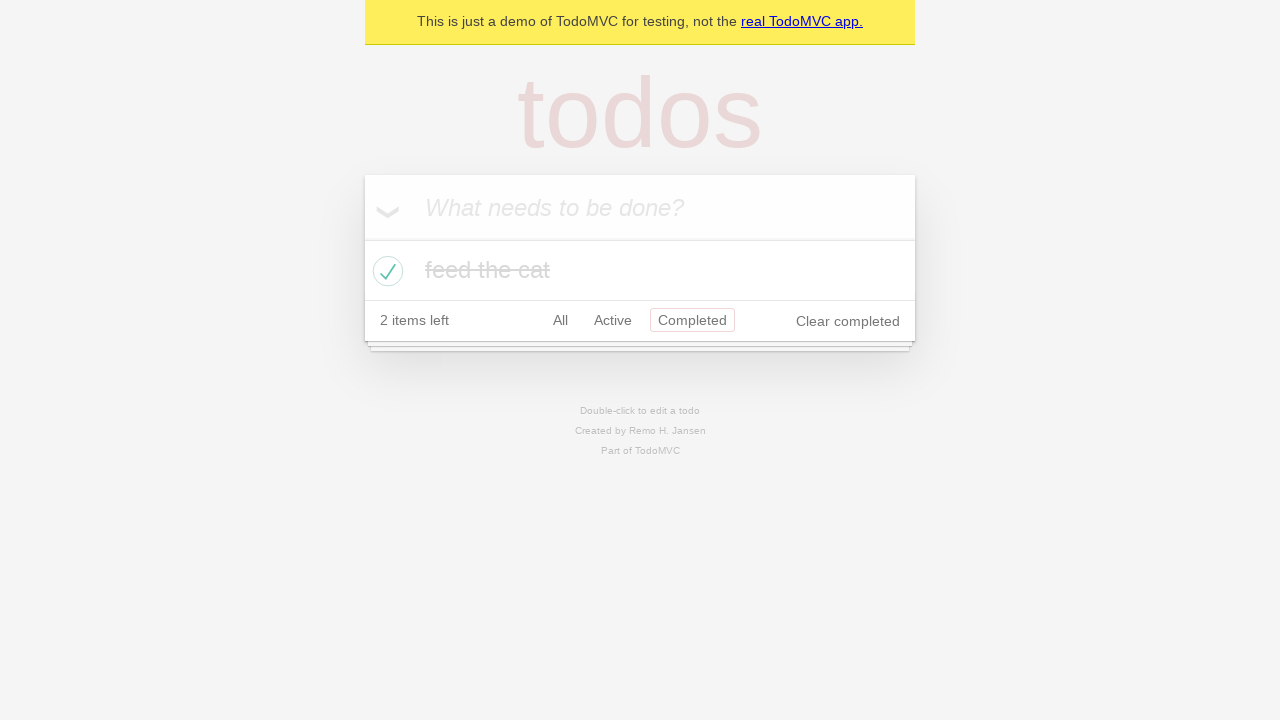

Clicked 'All' filter to display all todo items at (560, 320) on internal:role=link[name="All"i]
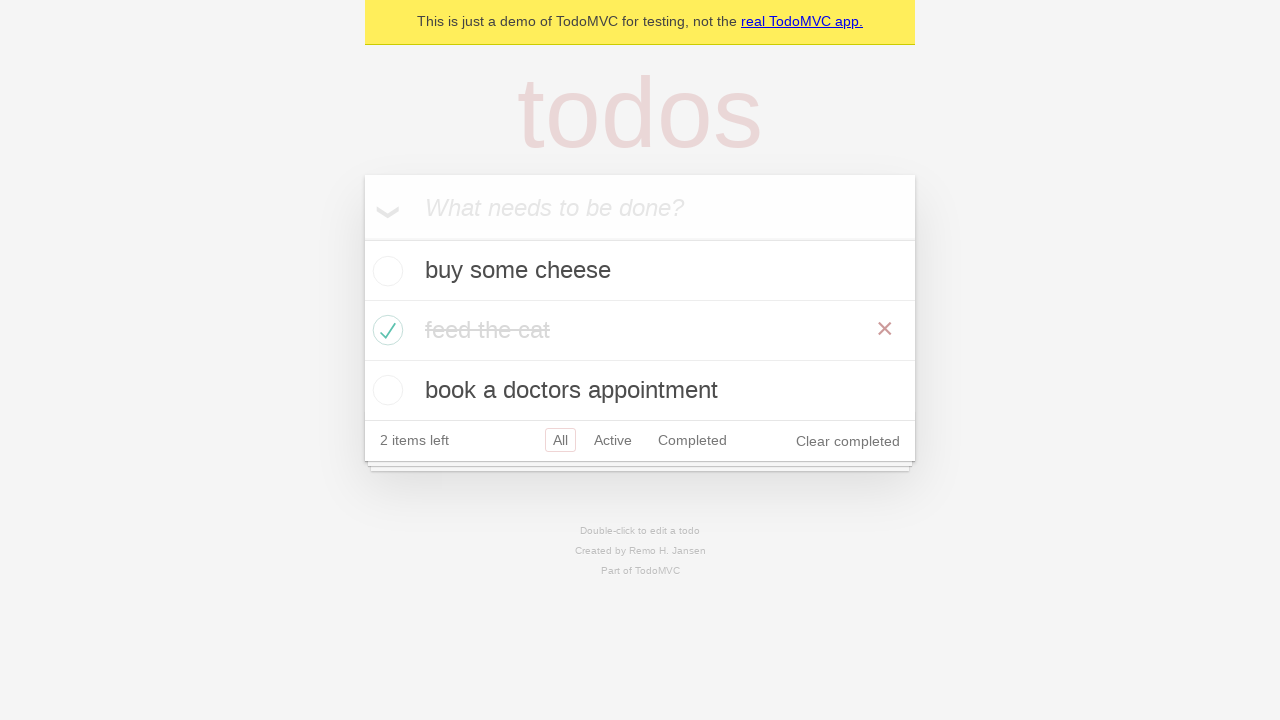

Verified all 3 todo items are displayed
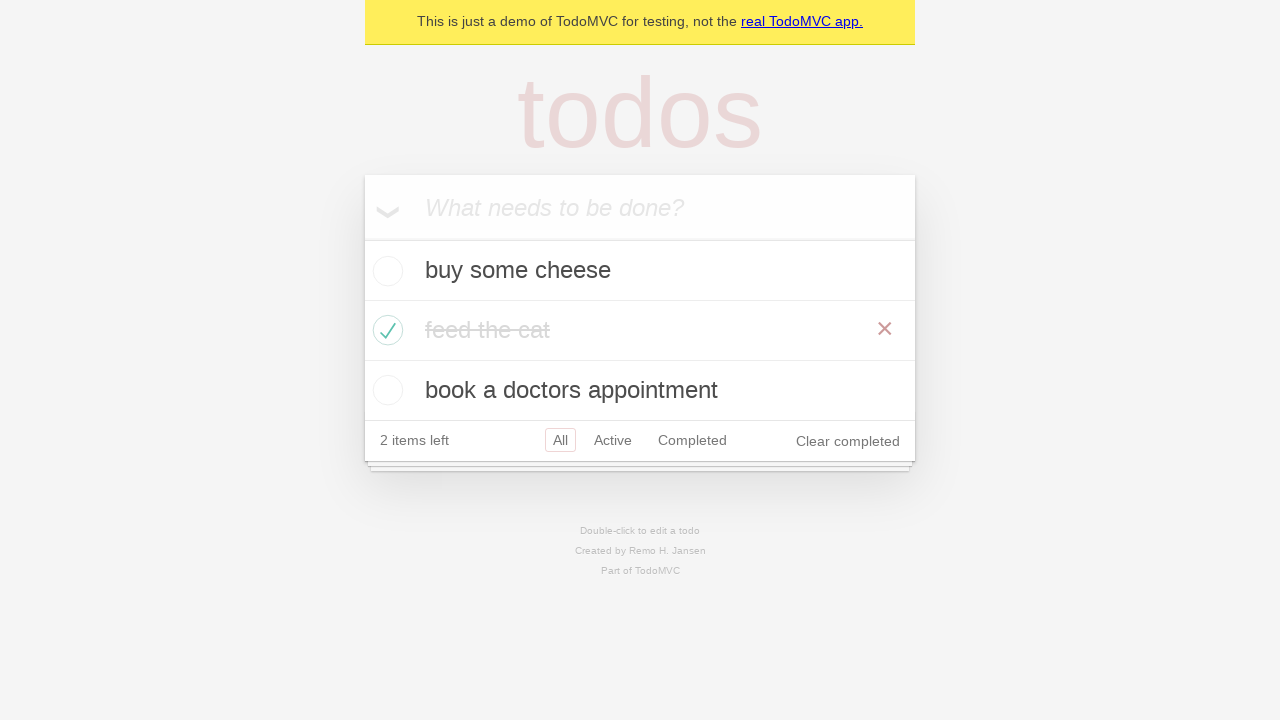

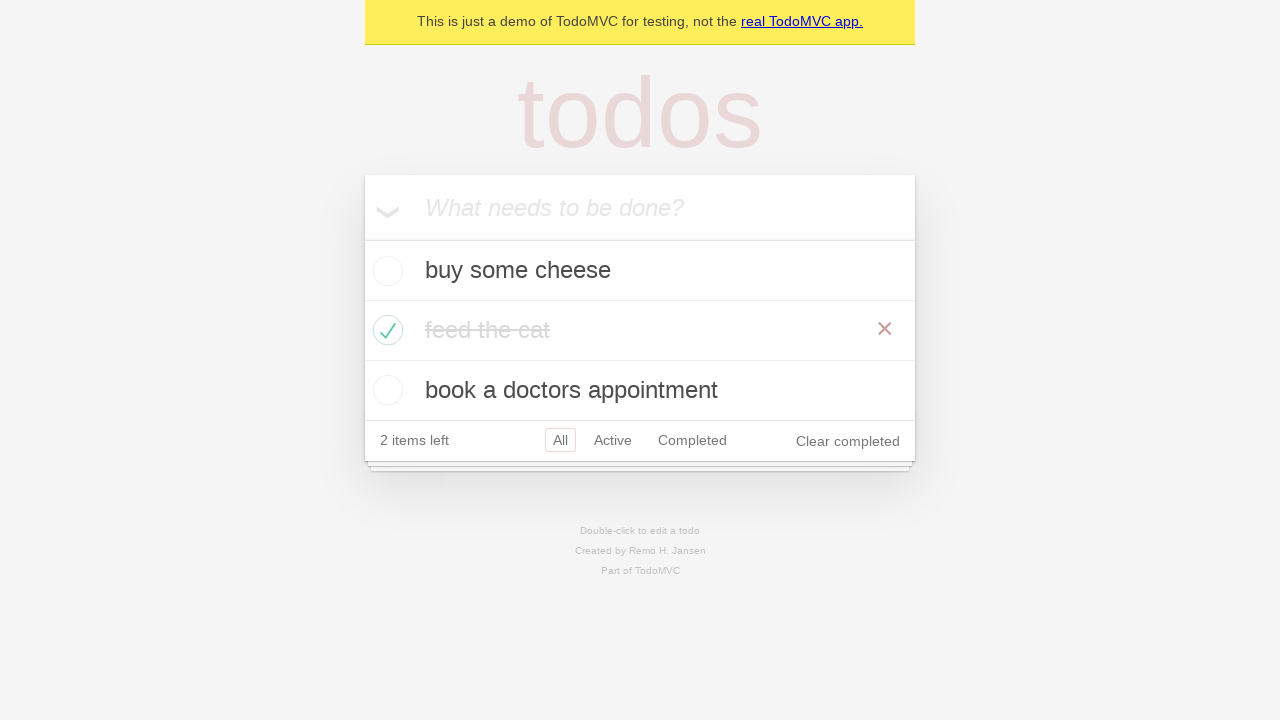